Tests the search functionality on the Python.org website by entering "pycon" in the search box and submitting the search

Starting URL: http://www.python.org

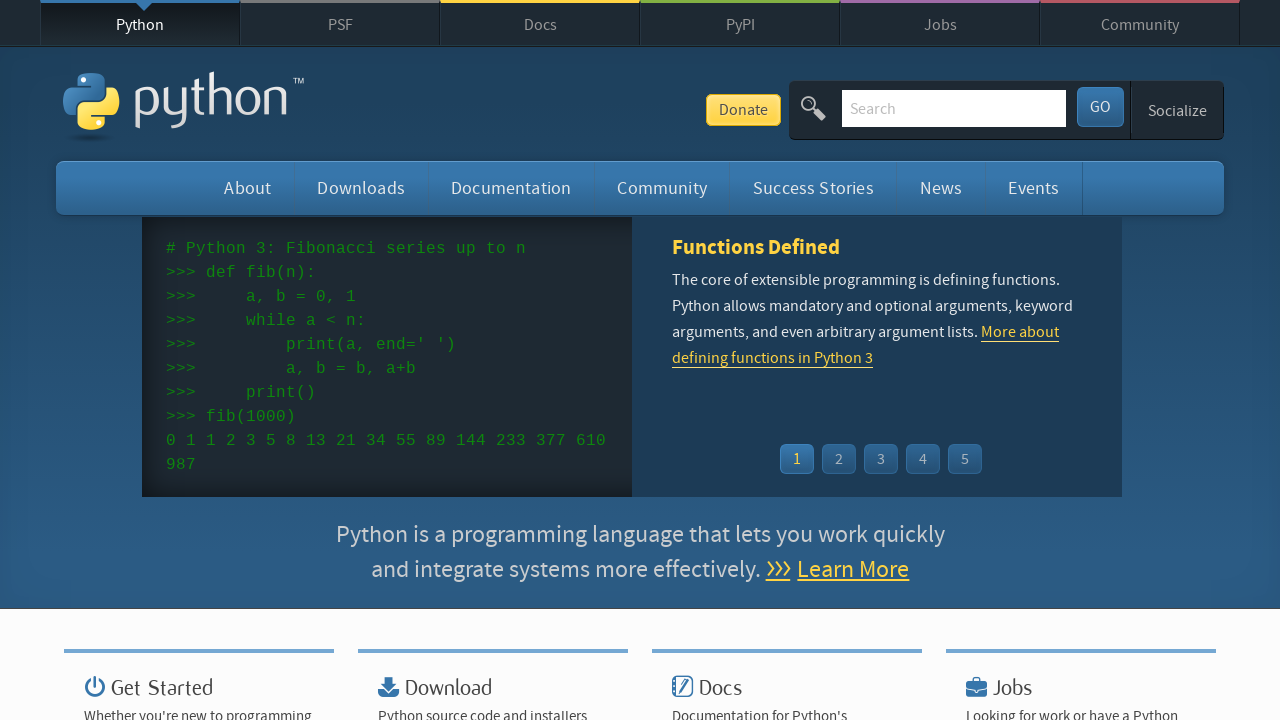

Filled search box with 'pycon' on input[name='q']
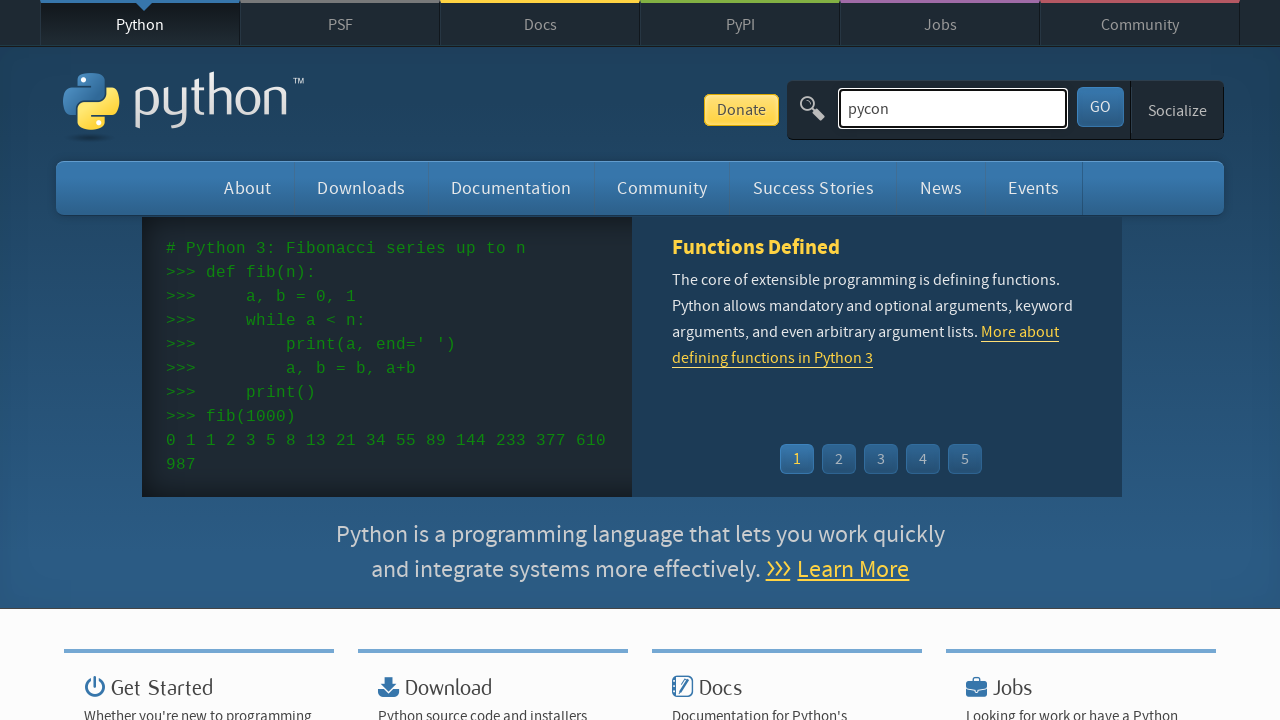

Pressed Enter to submit the search on input[name='q']
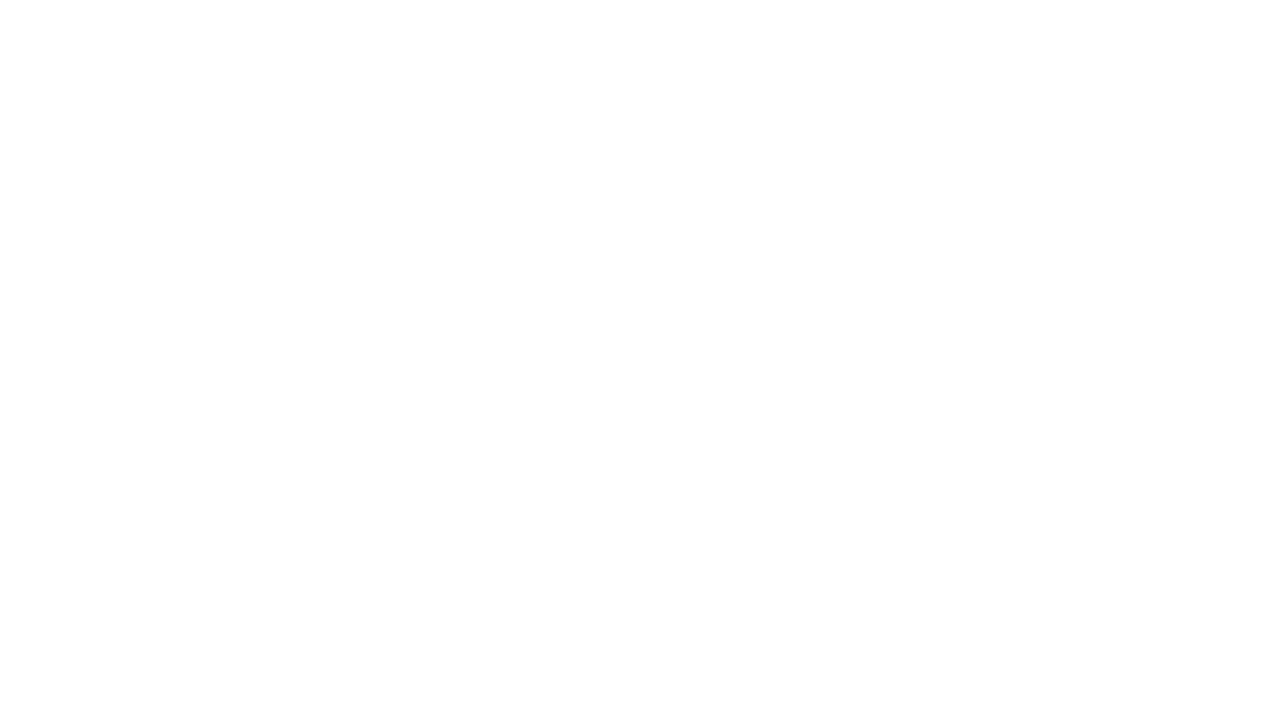

Search results page loaded and network idle
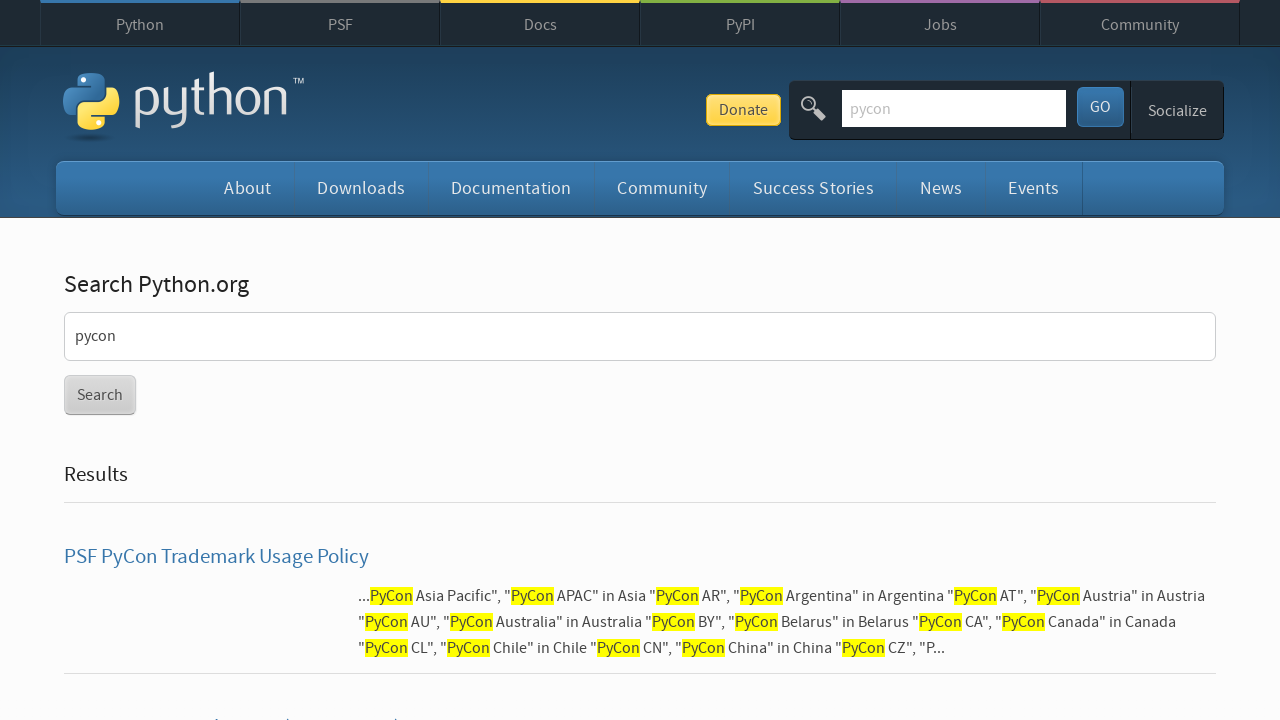

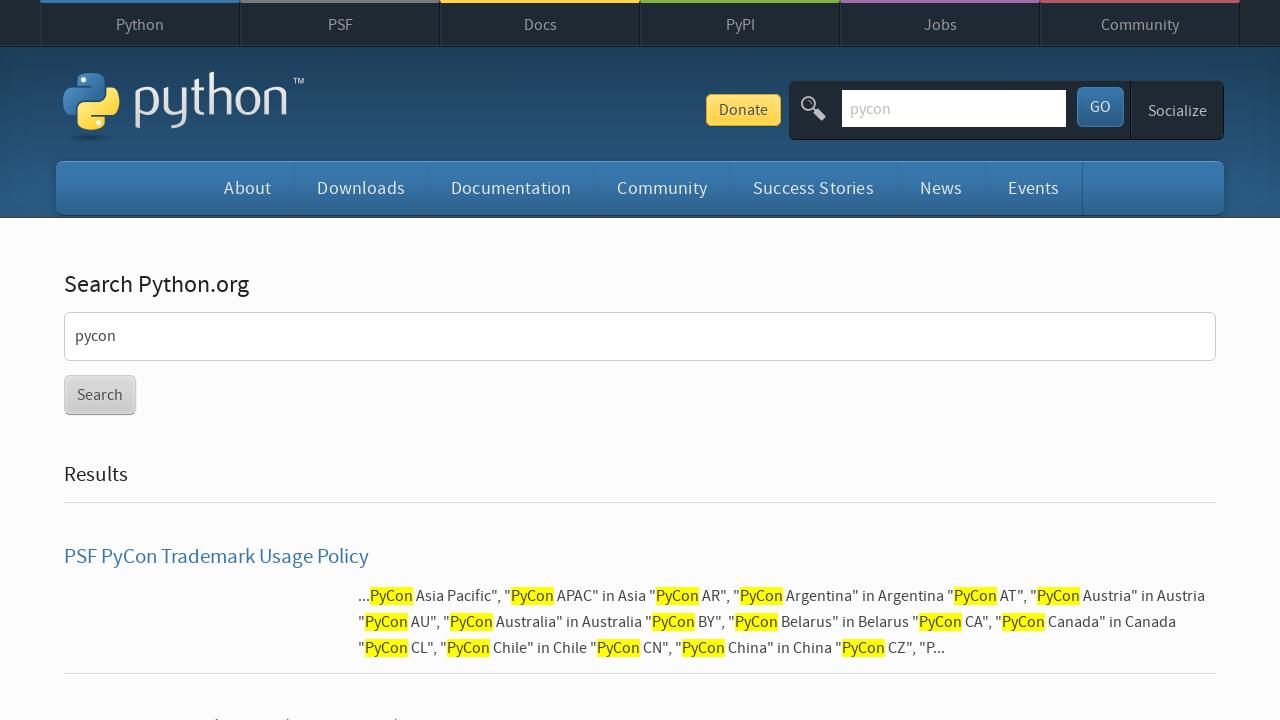